Clicks the Add Element button and verifies both Add Element and Delete buttons are present

Starting URL: https://the-internet.herokuapp.com/add_remove_elements/

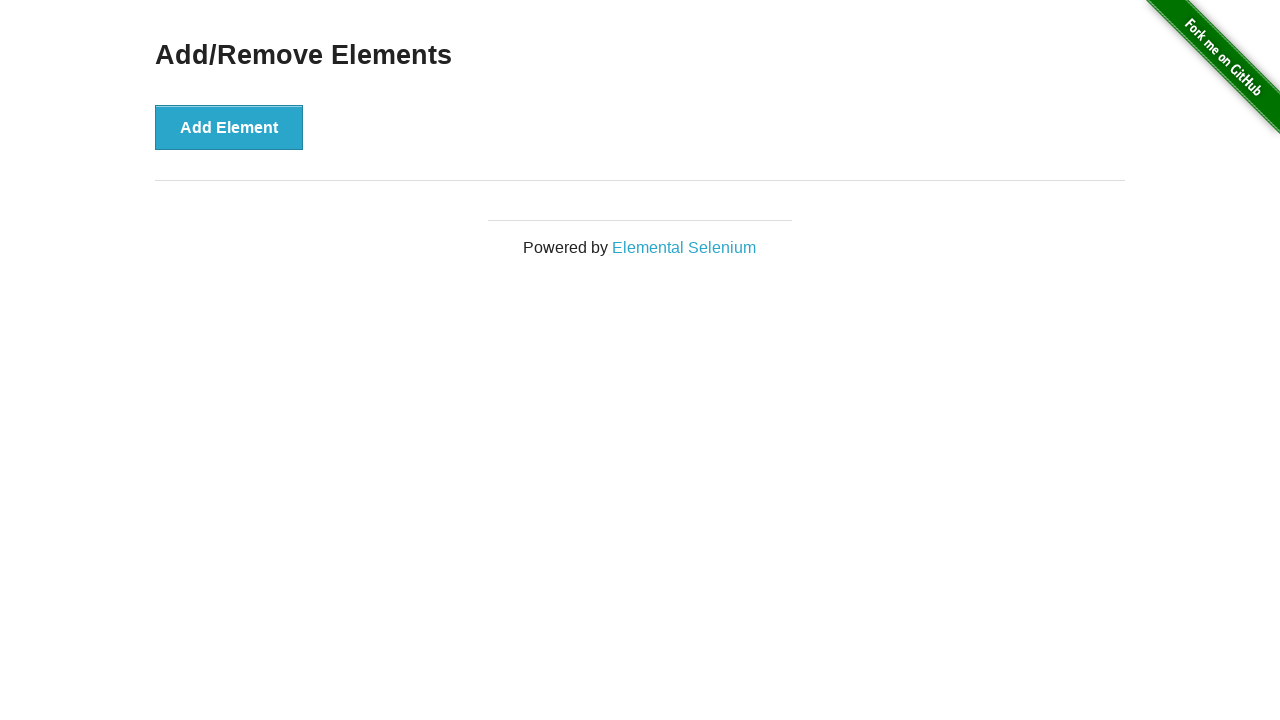

Navigated to Add/Remove Elements page
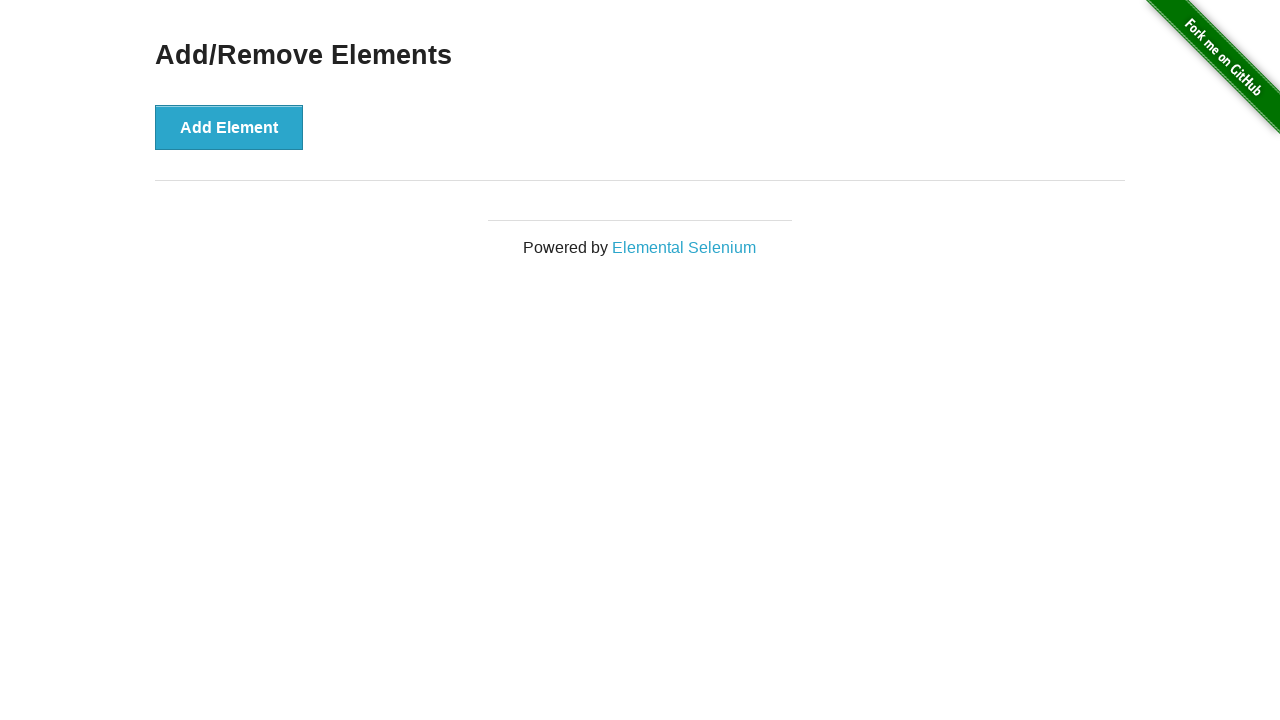

Clicked the Add Element button at (229, 127) on button:has-text('Add Element')
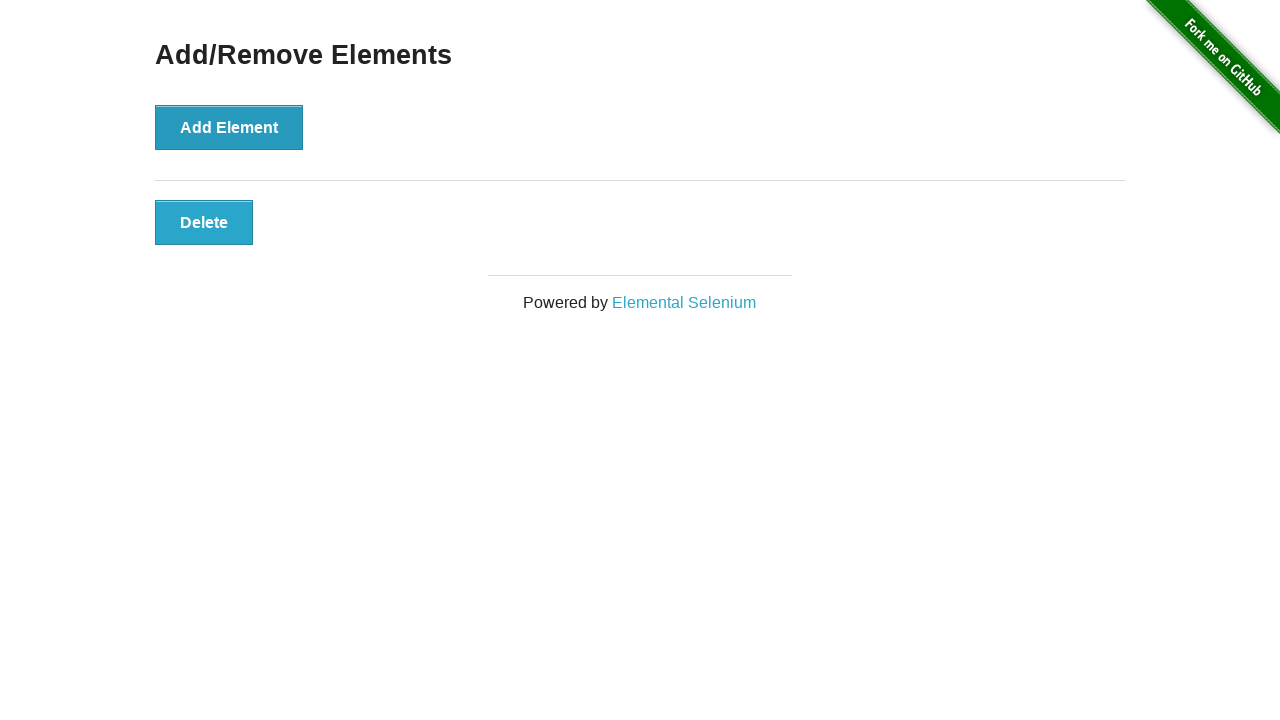

Delete button appeared after adding element
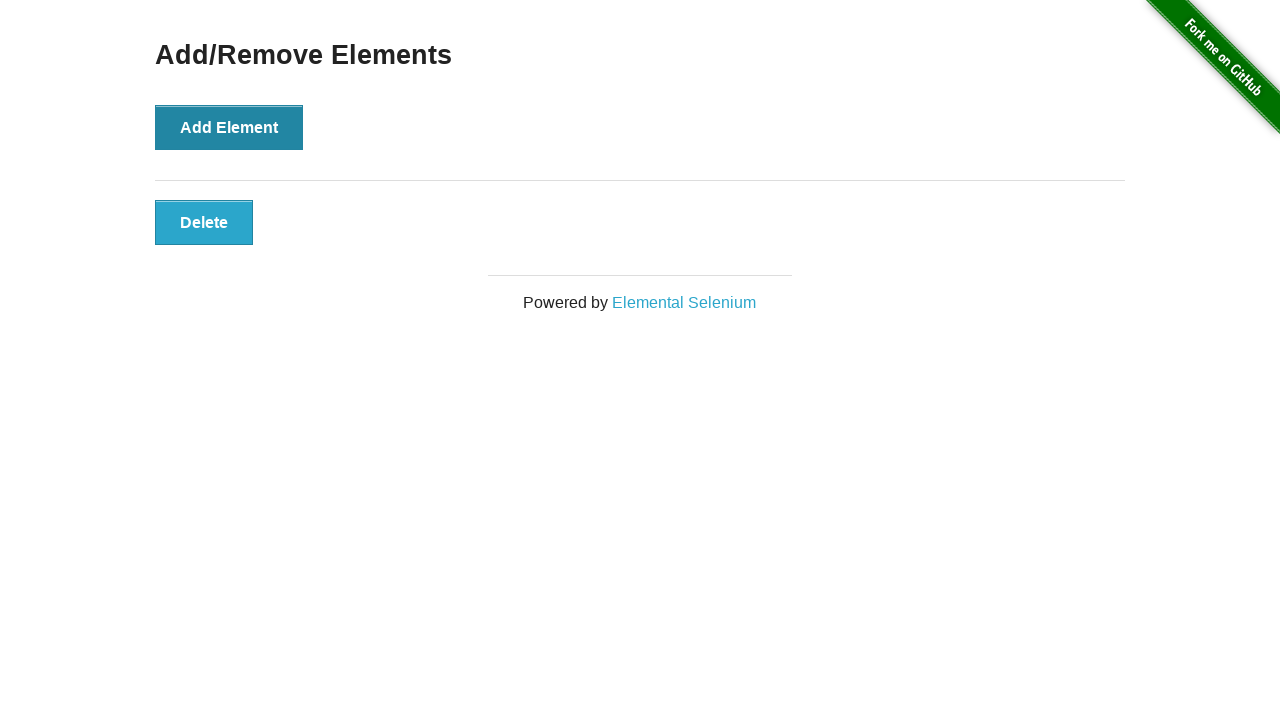

Retrieved all button texts from the page
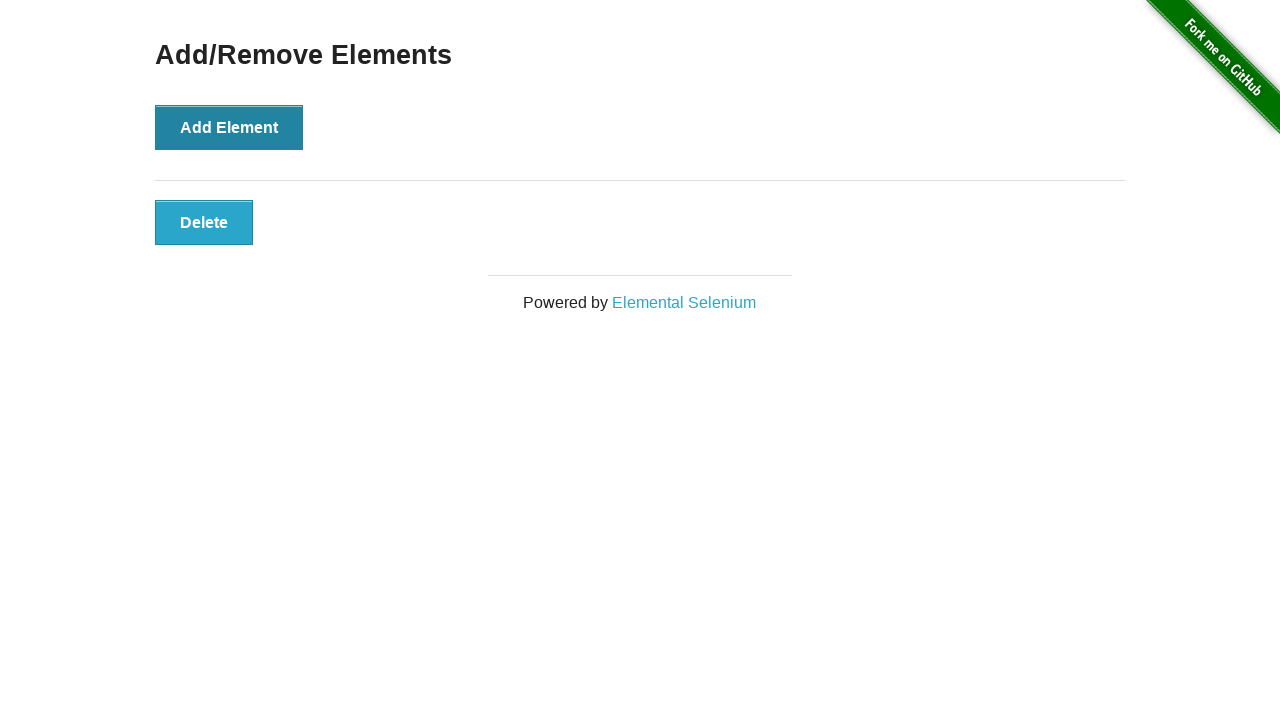

Verified Add Element button is present
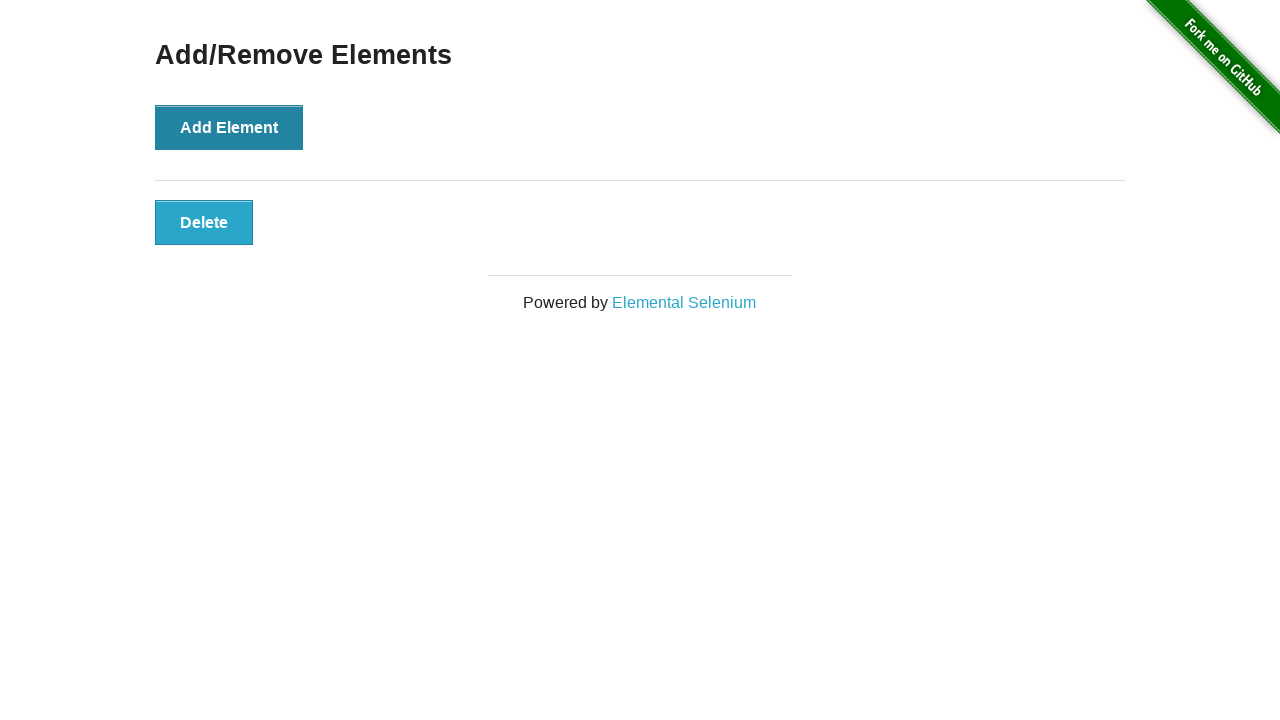

Verified Delete button is present
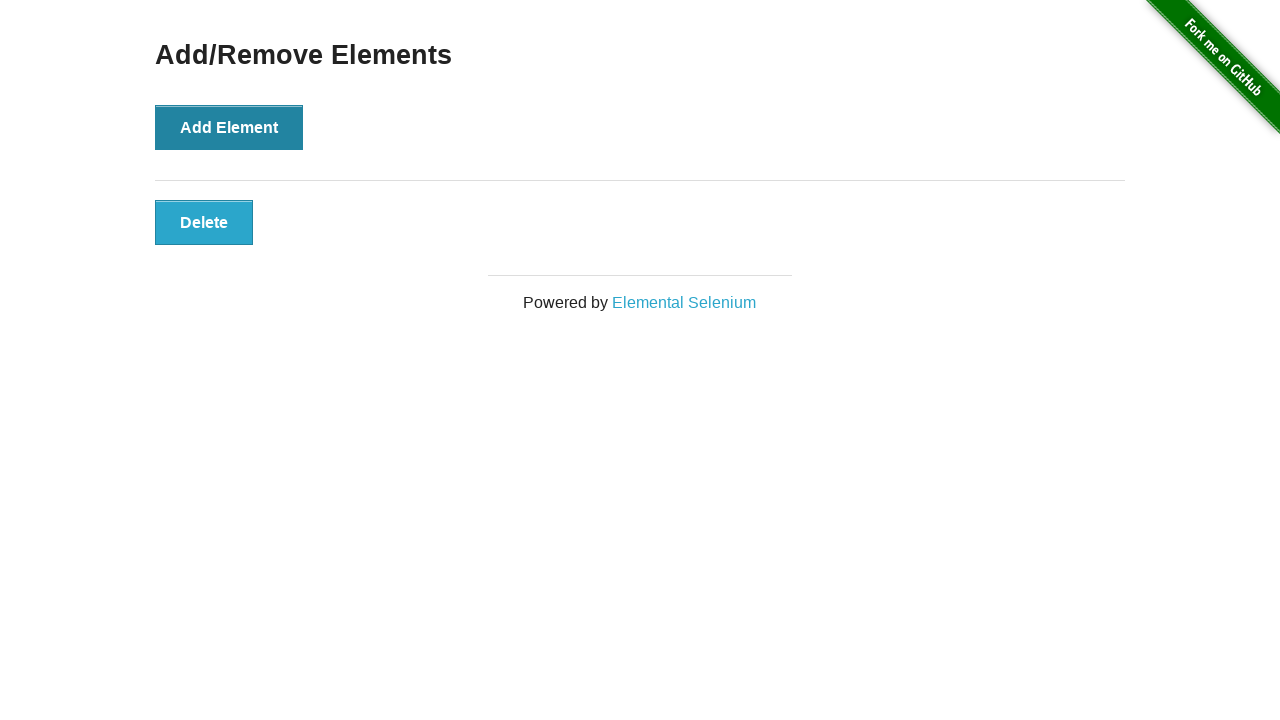

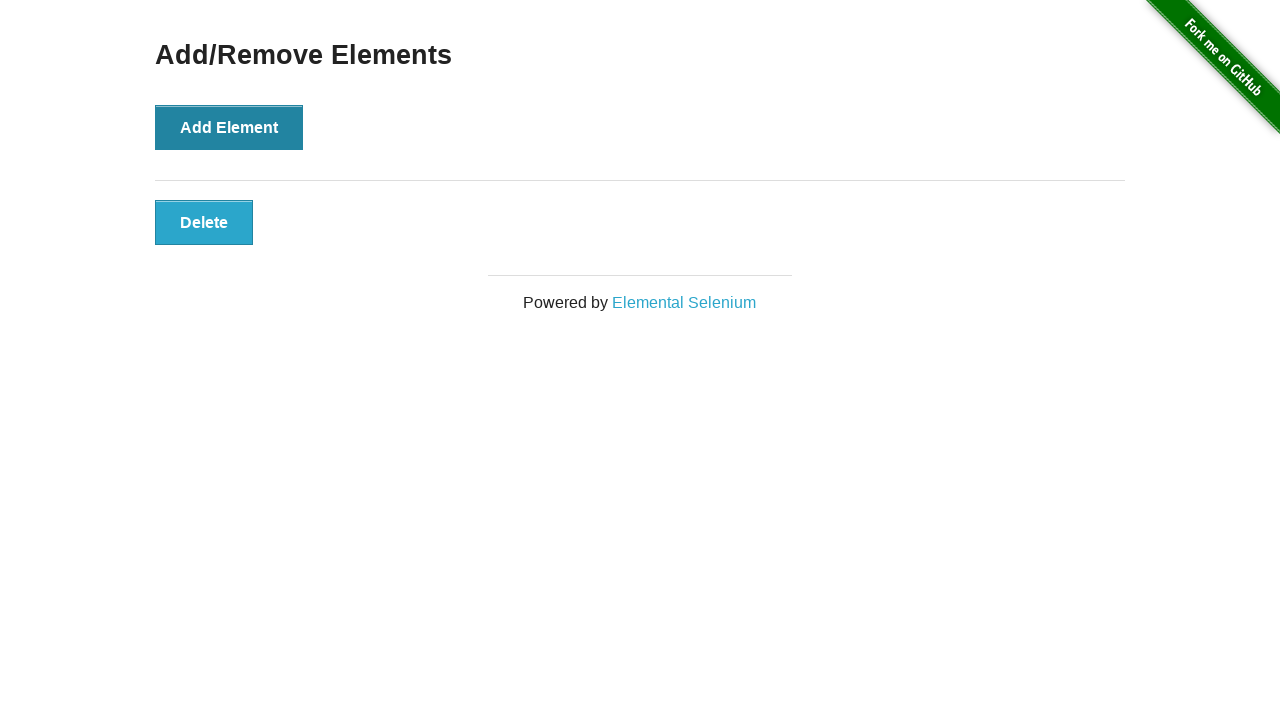